Tests dropdown selection functionality by selecting "Option 1" from a dropdown menu using visible text selection.

Starting URL: http://the-internet.herokuapp.com/dropdown

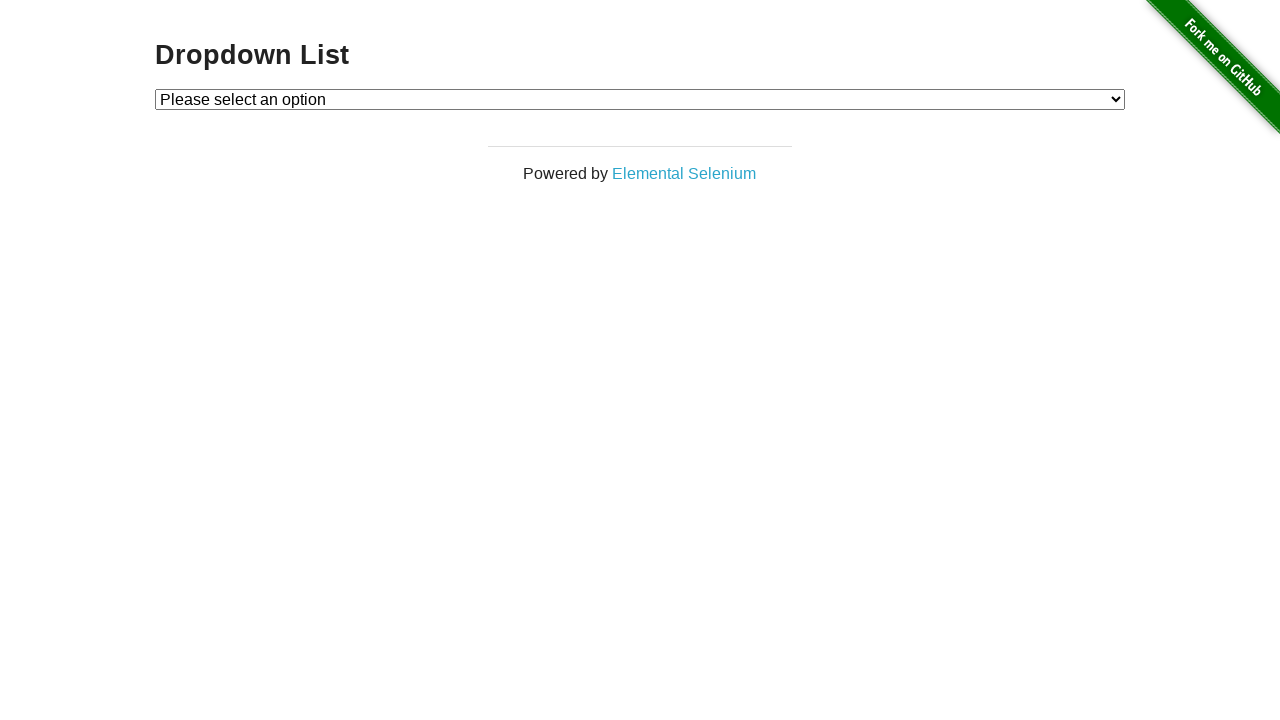

Waited for dropdown menu to be visible
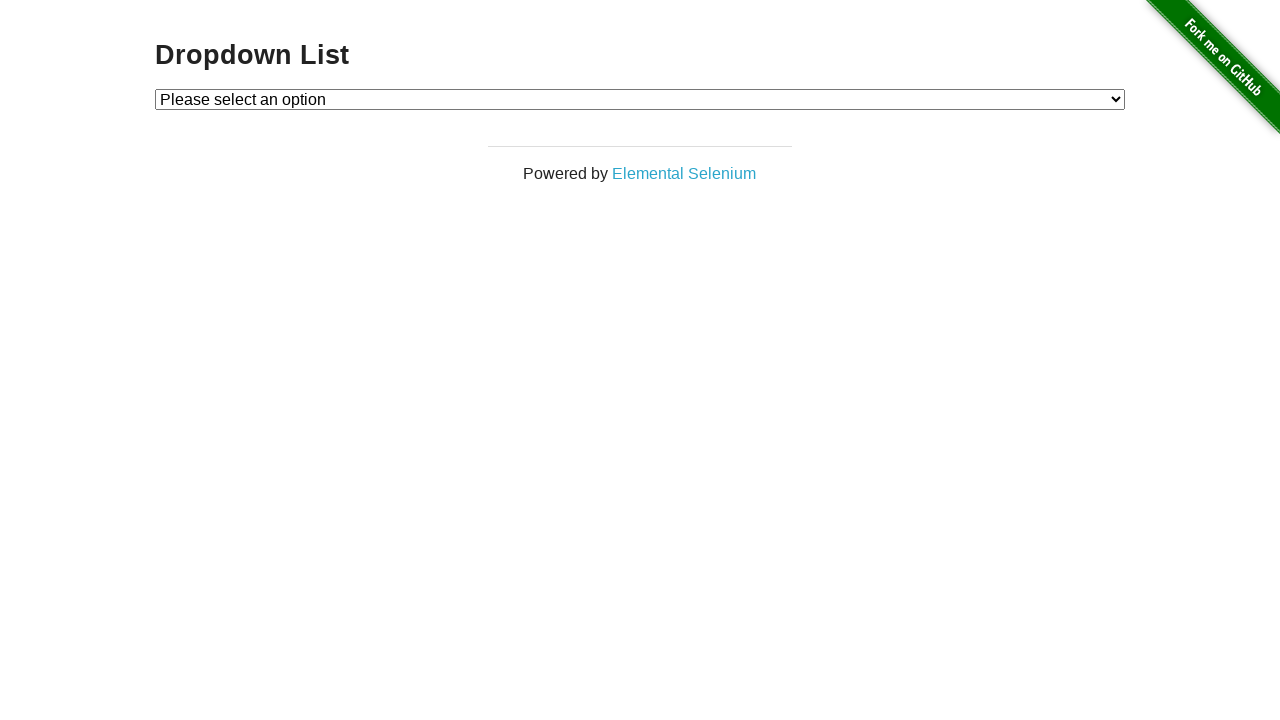

Selected 'Option 1' from dropdown menu using visible text on #dropdown
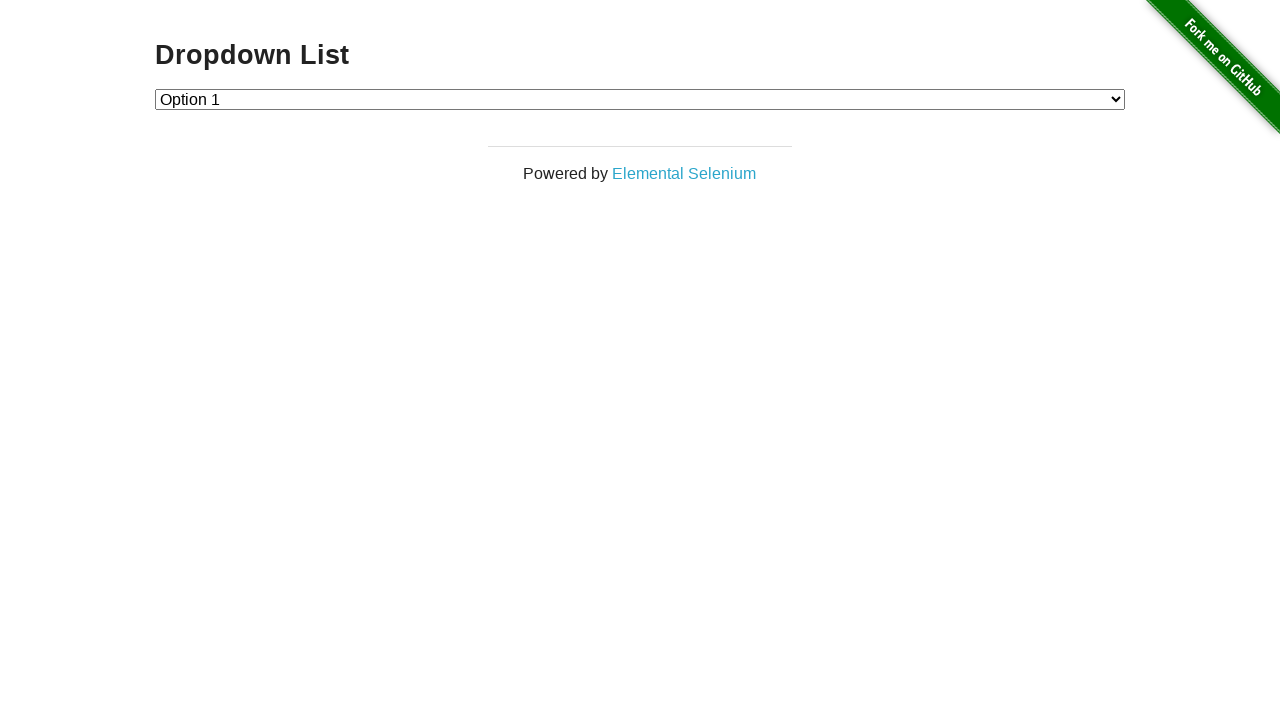

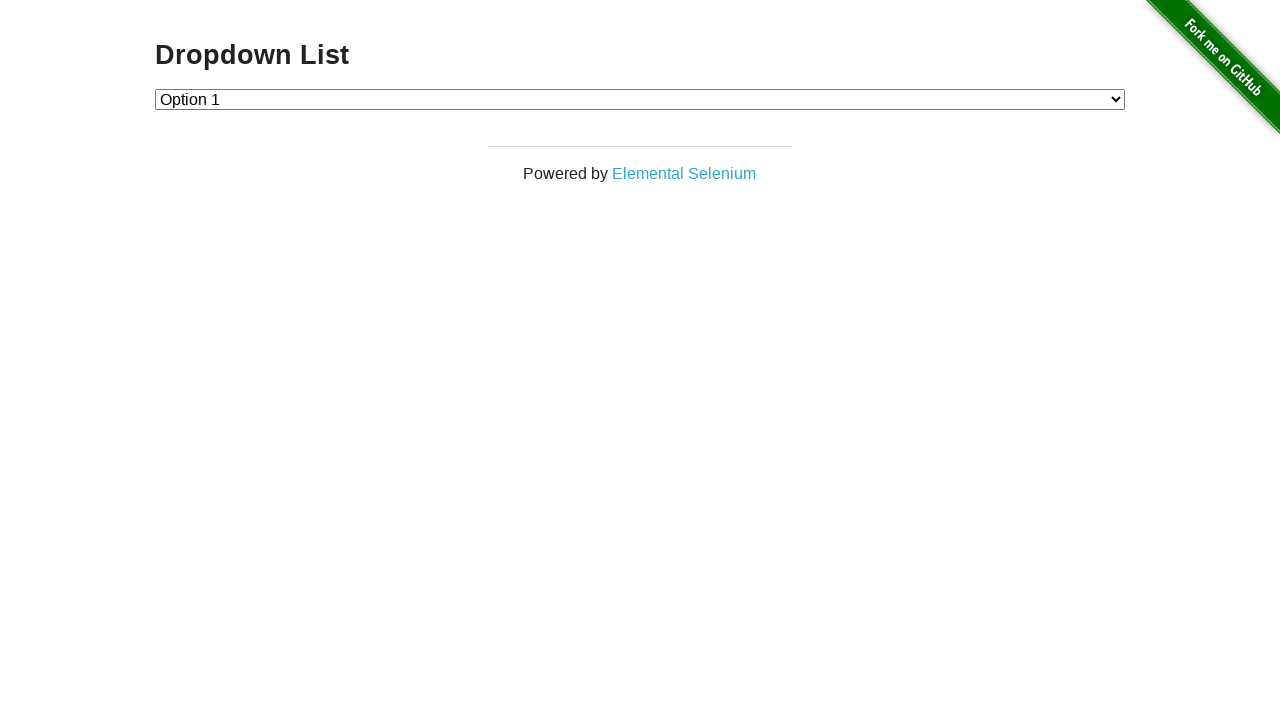